Tests filtering to display only completed todo items

Starting URL: https://demo.playwright.dev/todomvc

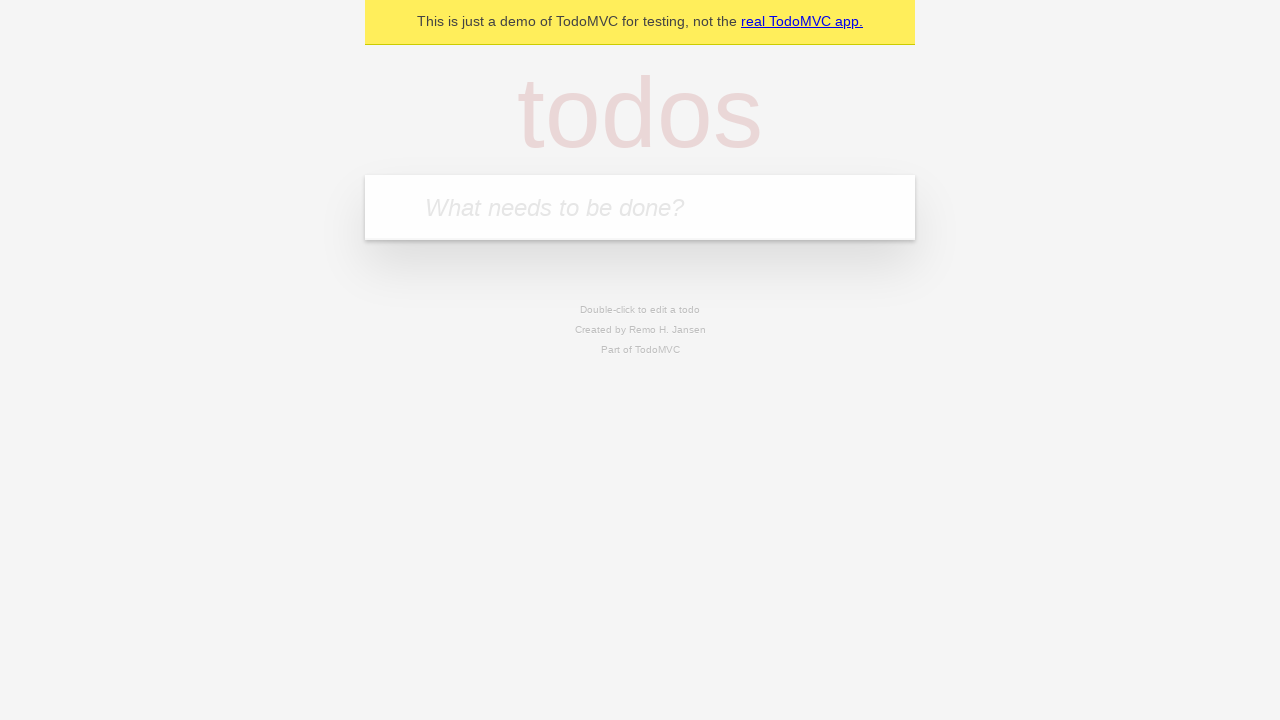

Filled todo input with 'buy some cheese' on internal:attr=[placeholder="What needs to be done?"i]
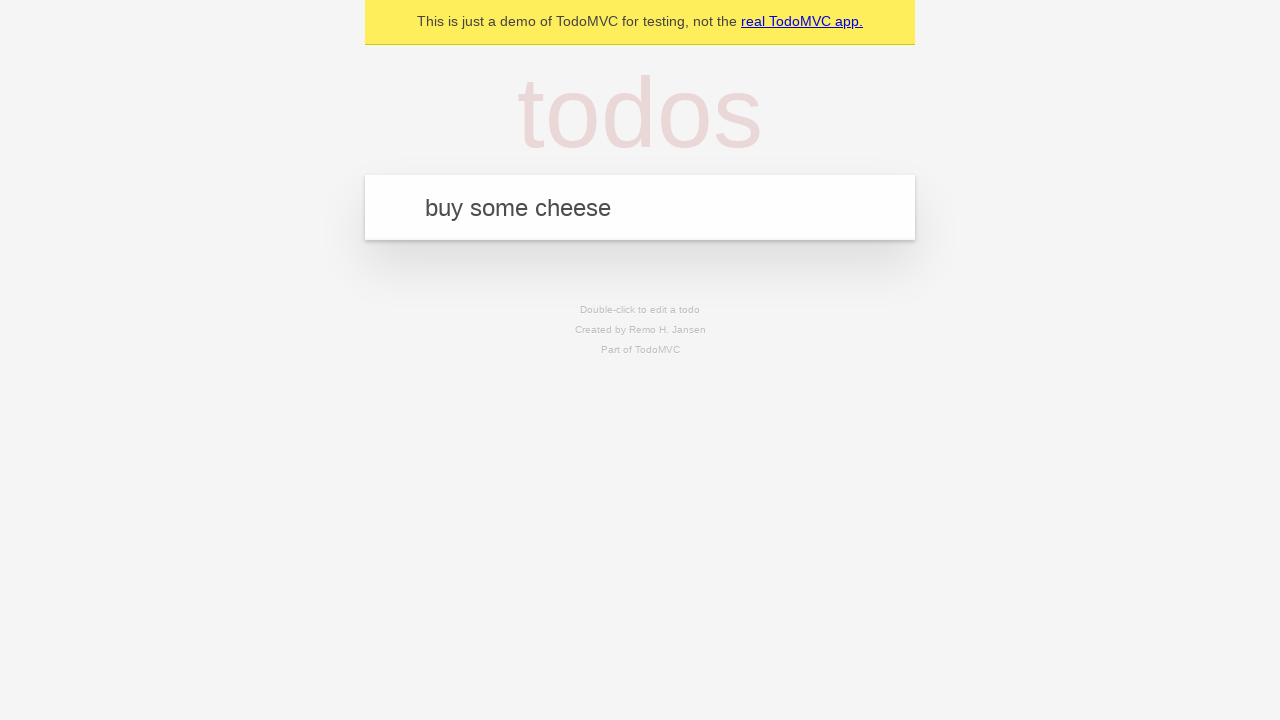

Pressed Enter to create first todo item on internal:attr=[placeholder="What needs to be done?"i]
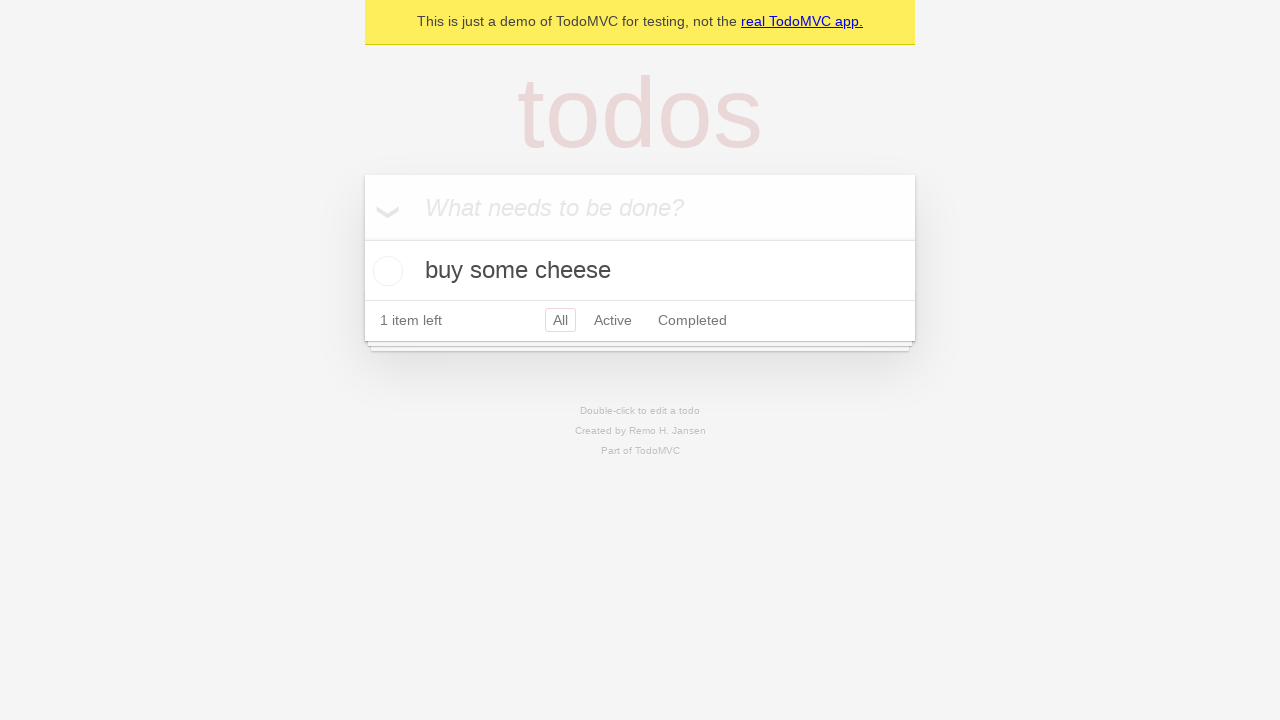

Filled todo input with 'feed the cat' on internal:attr=[placeholder="What needs to be done?"i]
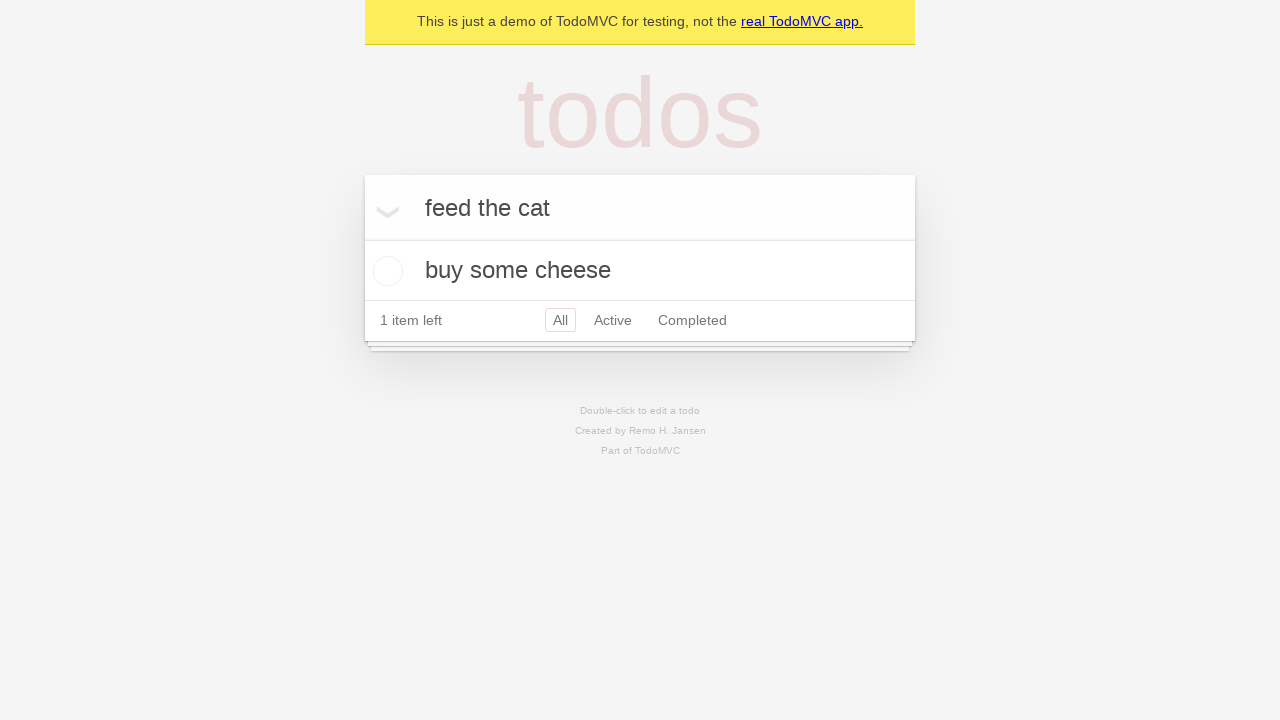

Pressed Enter to create second todo item on internal:attr=[placeholder="What needs to be done?"i]
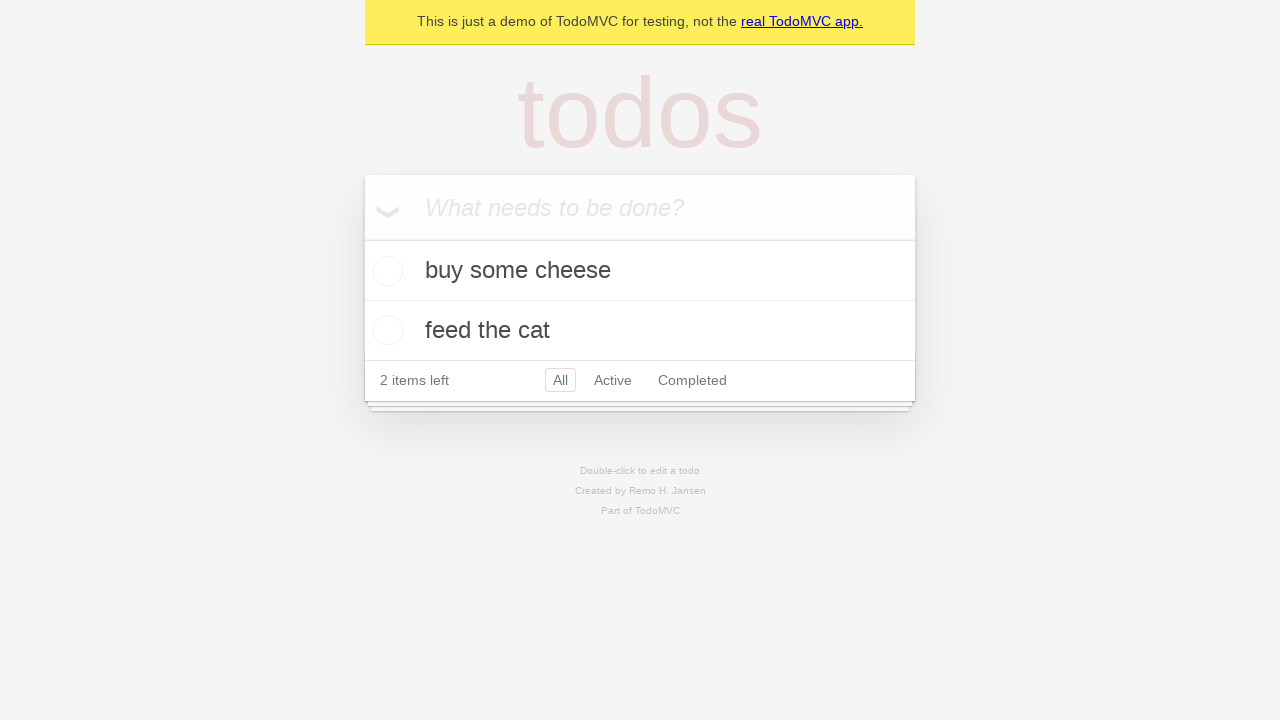

Filled todo input with 'book a doctors appointment' on internal:attr=[placeholder="What needs to be done?"i]
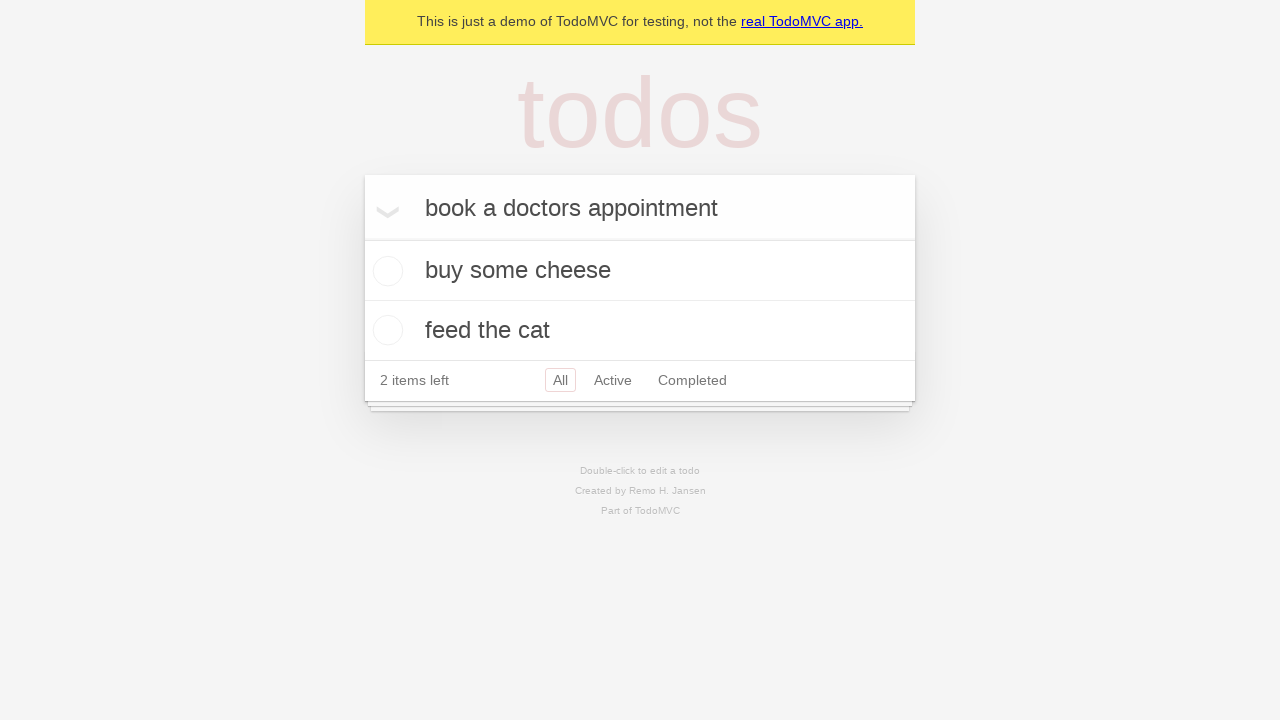

Pressed Enter to create third todo item on internal:attr=[placeholder="What needs to be done?"i]
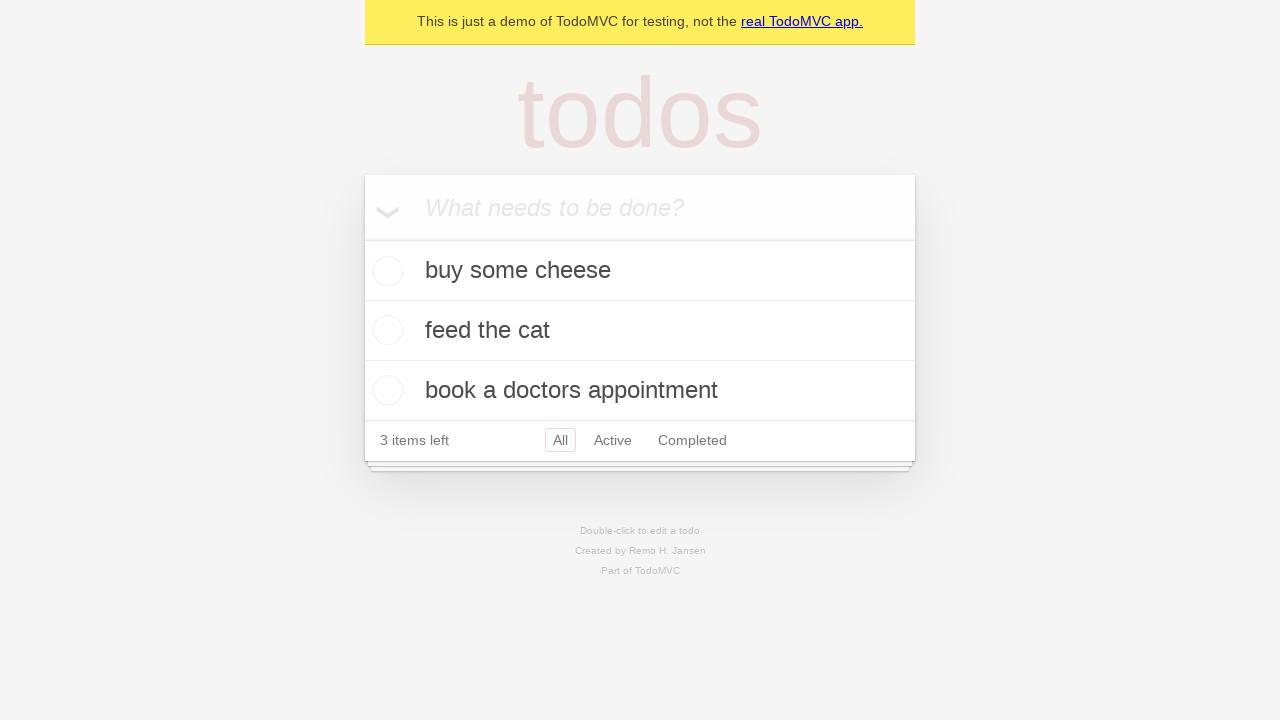

Checked the checkbox to mark second todo item as completed at (385, 330) on internal:testid=[data-testid="todo-item"s] >> nth=1 >> internal:role=checkbox
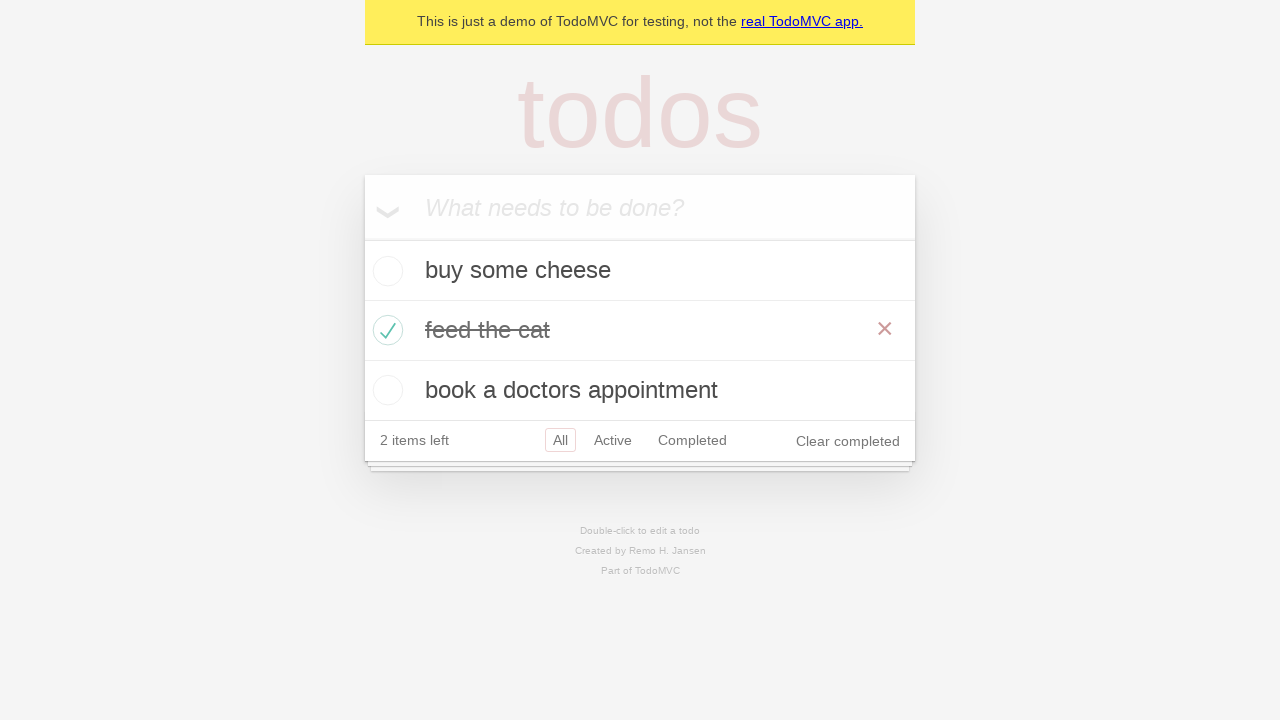

Clicked Completed filter link to display only completed items at (692, 440) on internal:role=link[name="Completed"i]
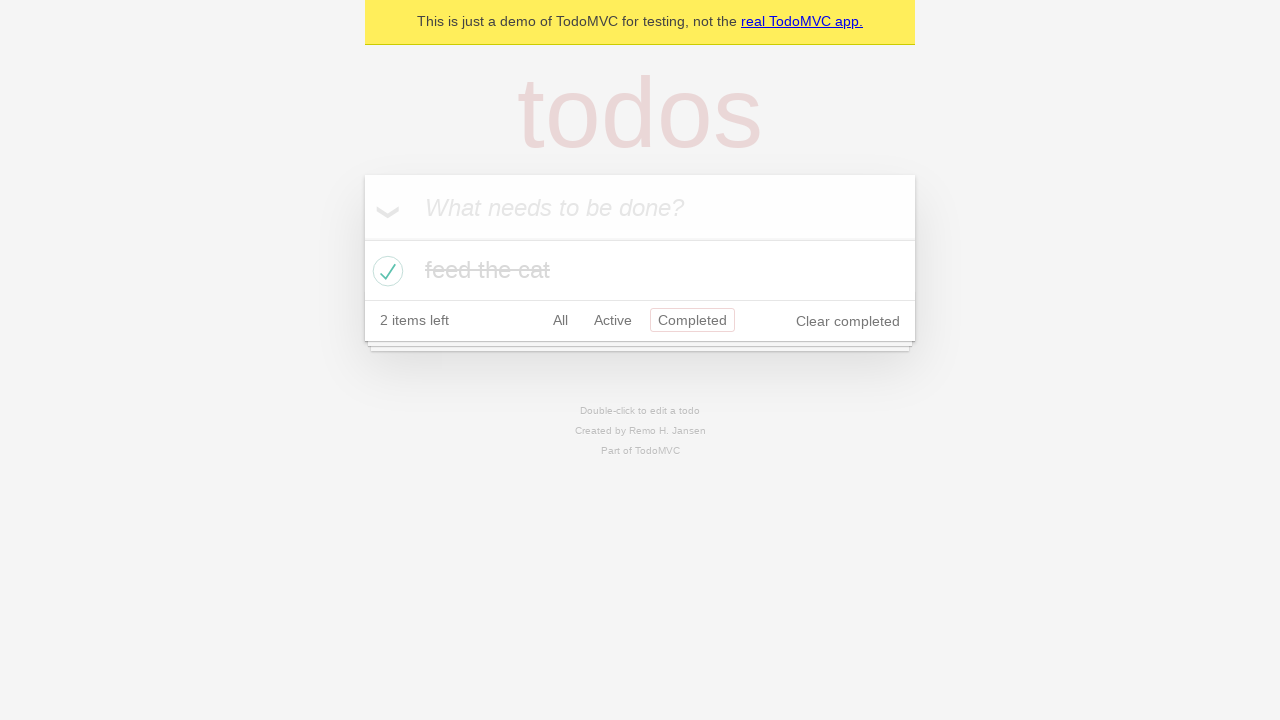

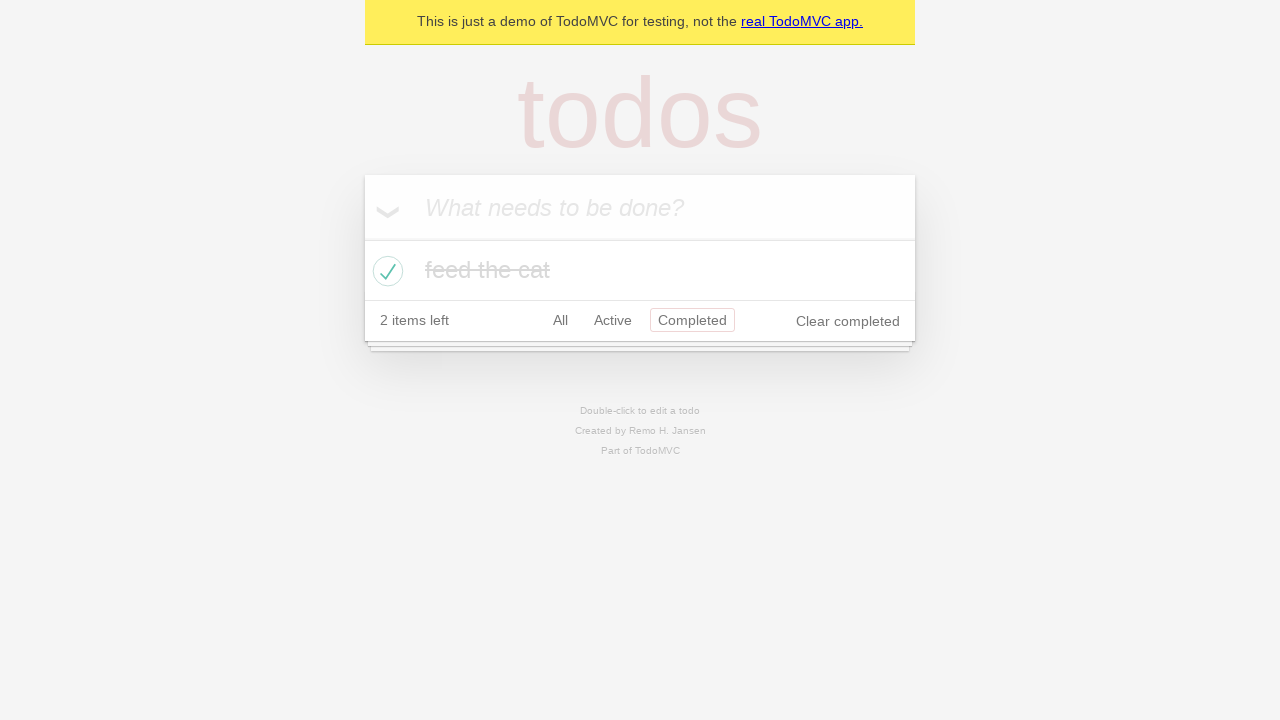